Tests search functionality by entering "Carrot" in the search bar and verifying that carrot products appear in the search results.

Starting URL: https://rahulshettyacademy.com/seleniumPractise/#/

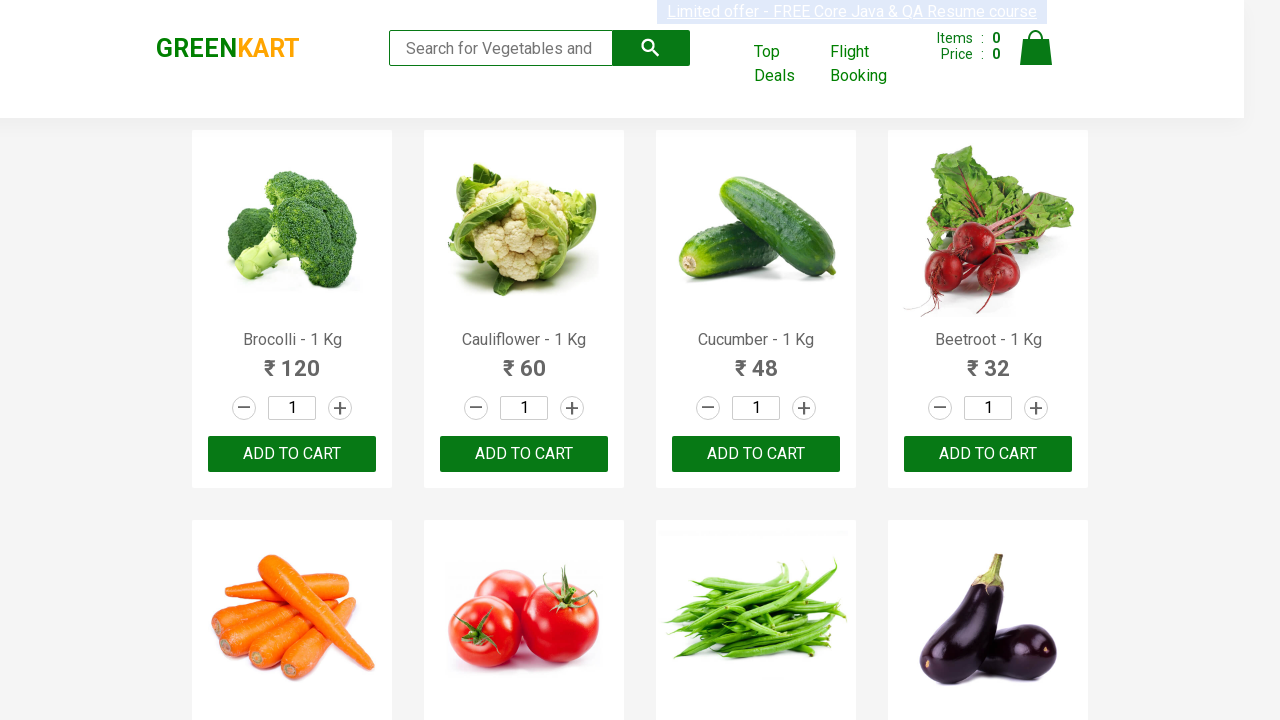

Entered 'Carrot' in the search bar on input[placeholder='Search for Vegetables and Fruits']
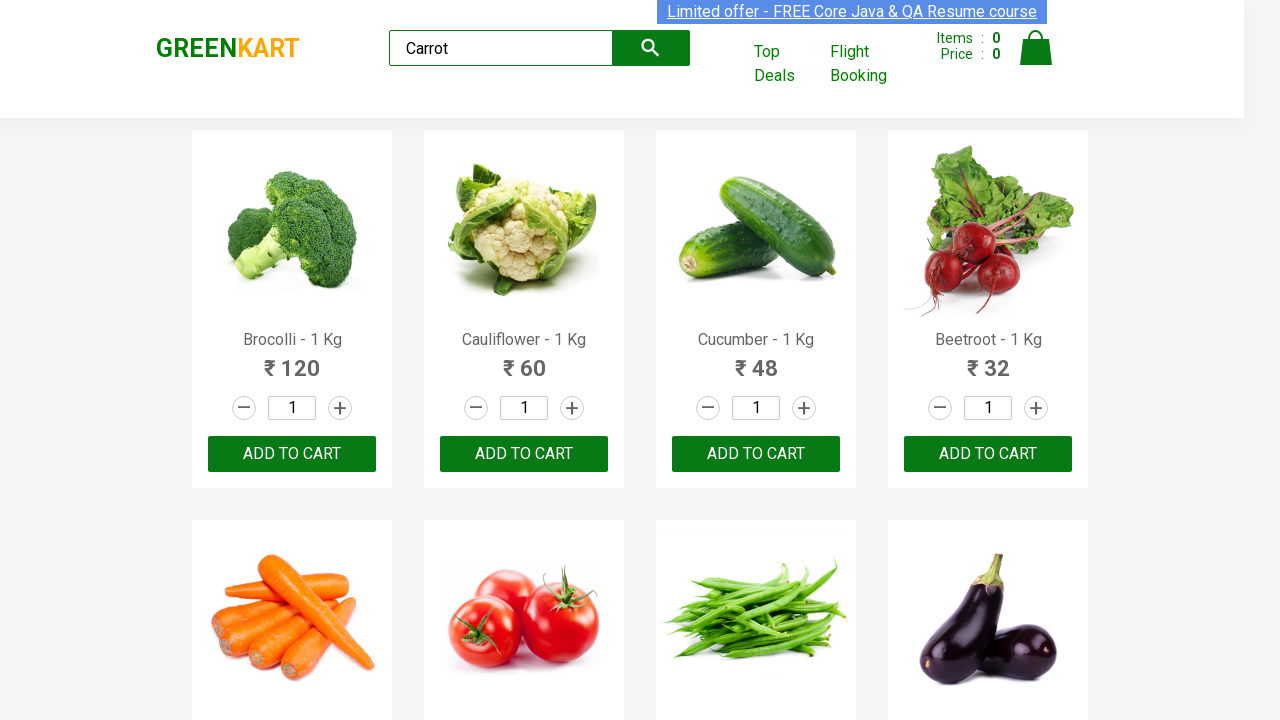

Verified that carrot products appear in search results
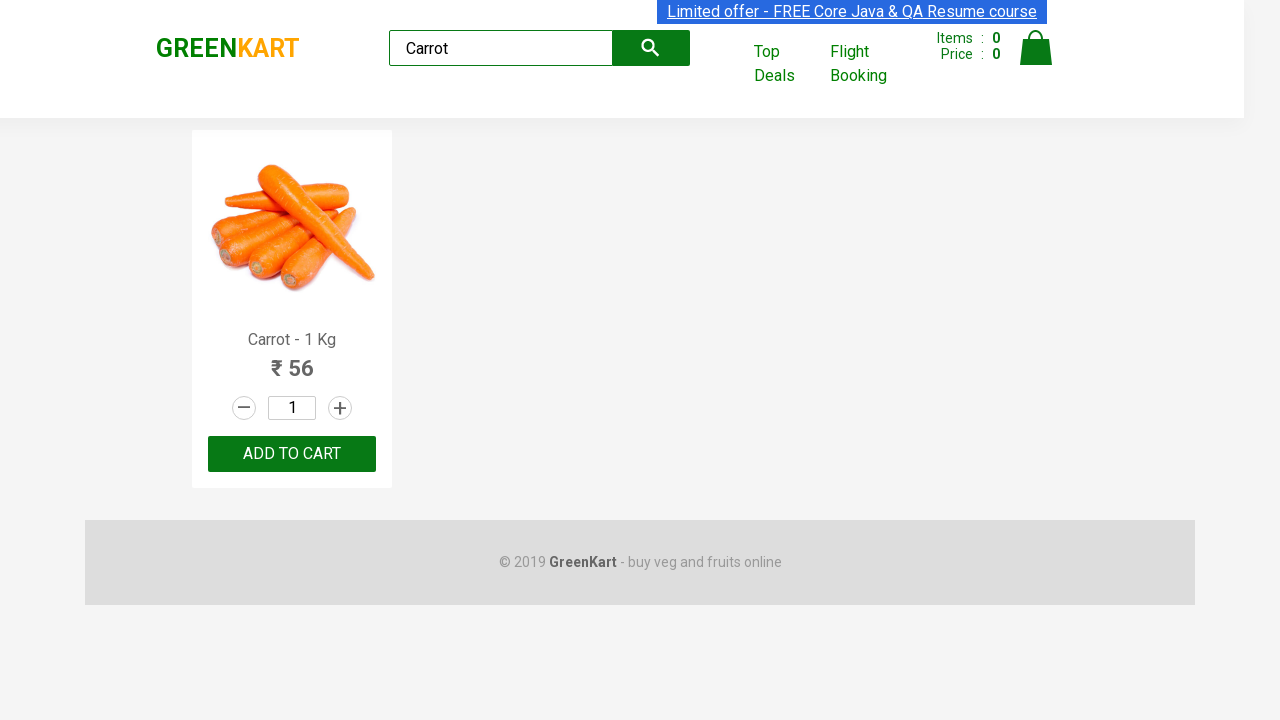

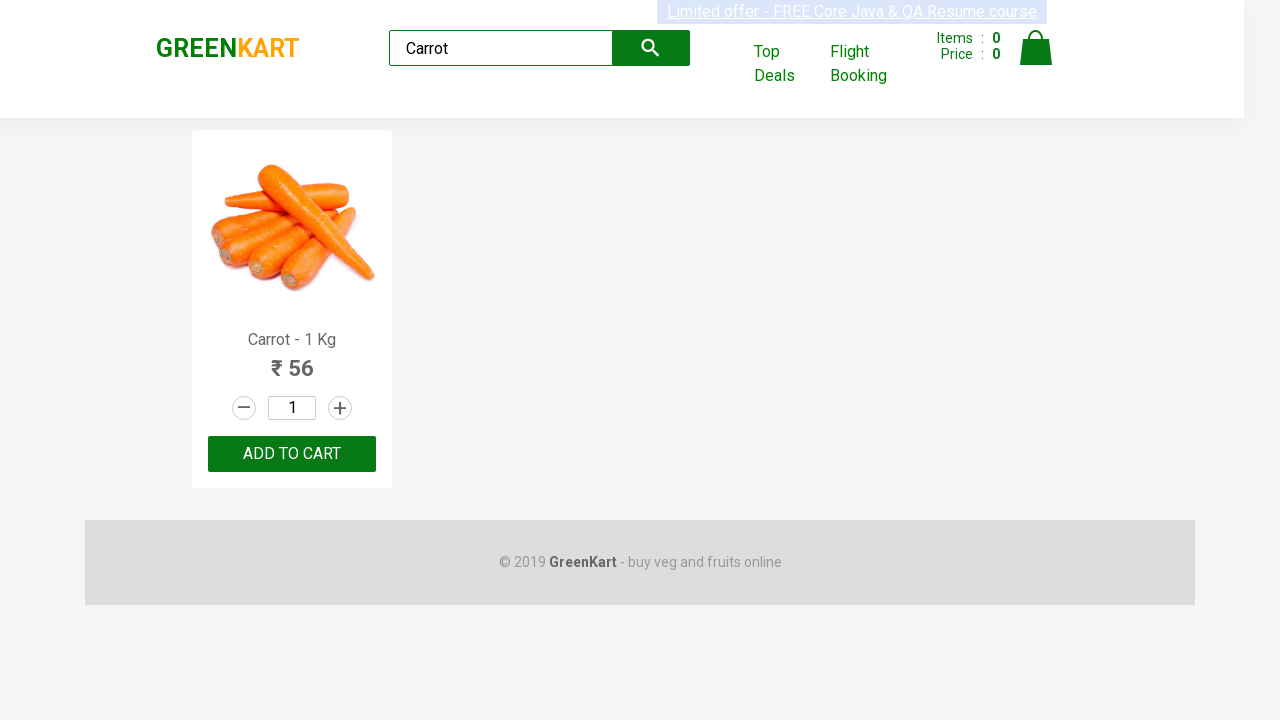